Tests the forgot password functionality by clicking the forgot password link, entering an email address, and setting a new password with confirmation.

Starting URL: https://rahulshettyacademy.com/client/

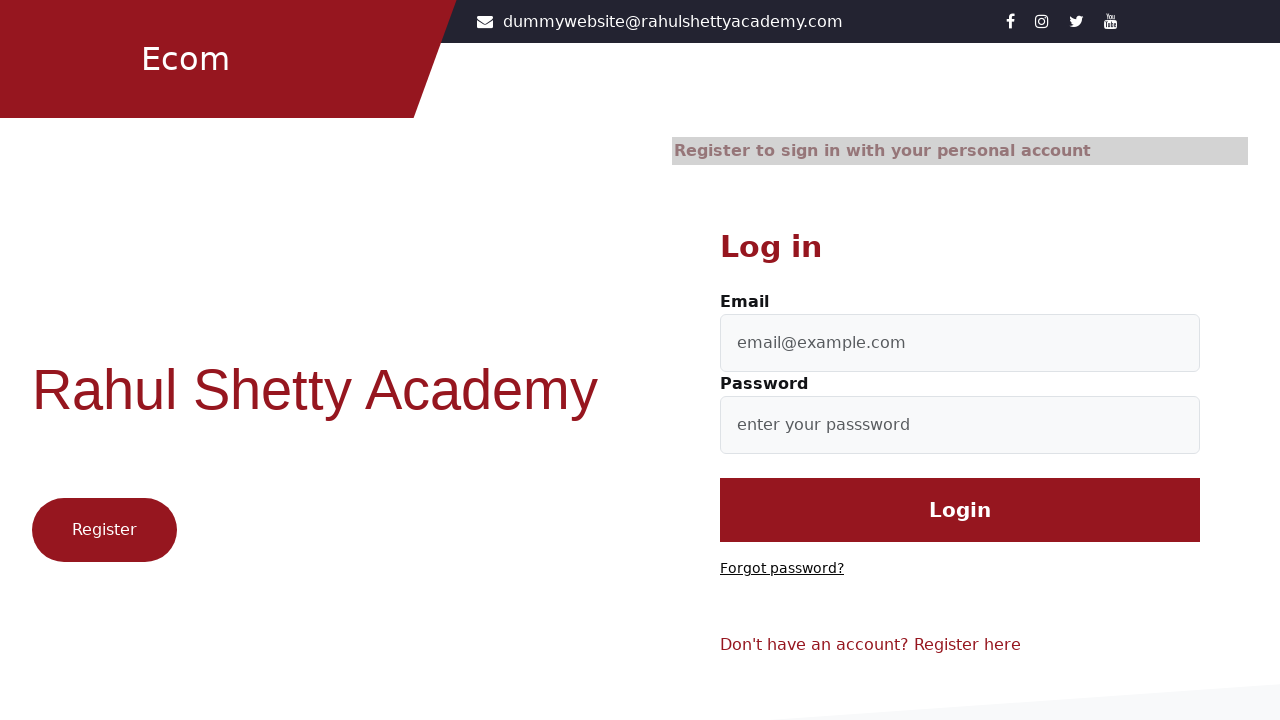

Clicked 'Forgot password?' link at (782, 569) on text=Forgot password?
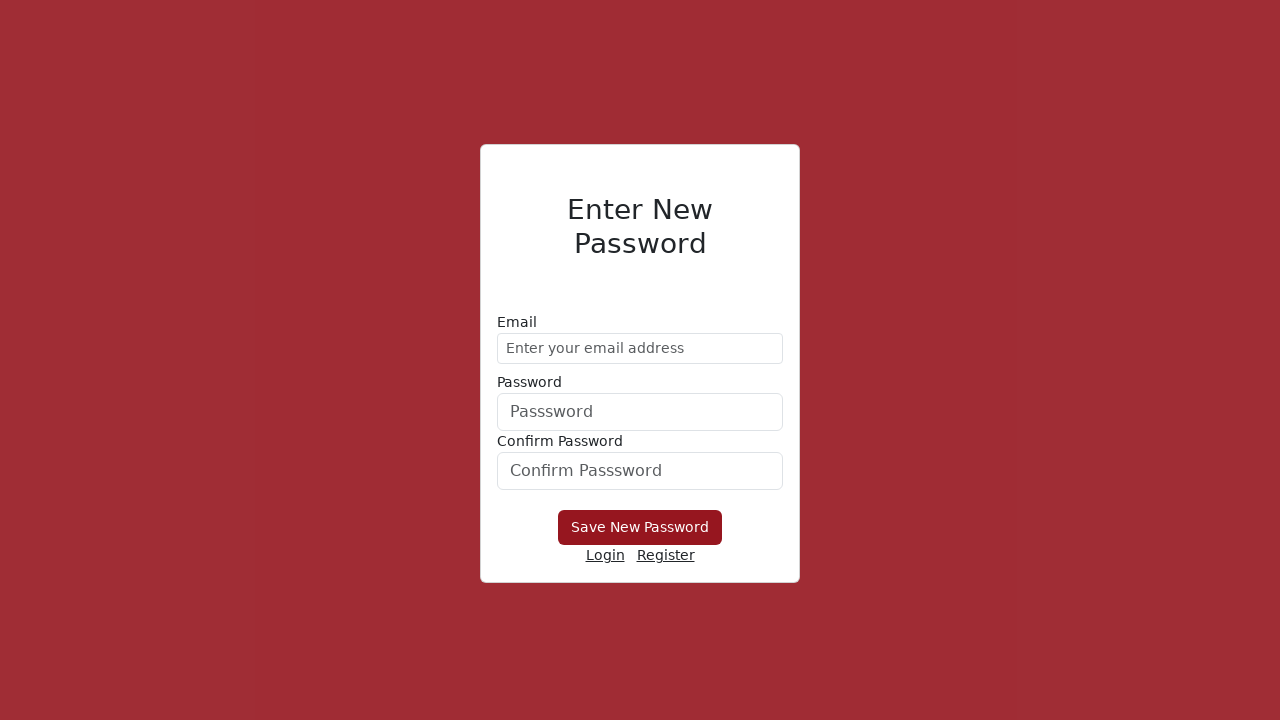

Entered email address 'demo@gmail.com' in the form on //form/div[1]/input
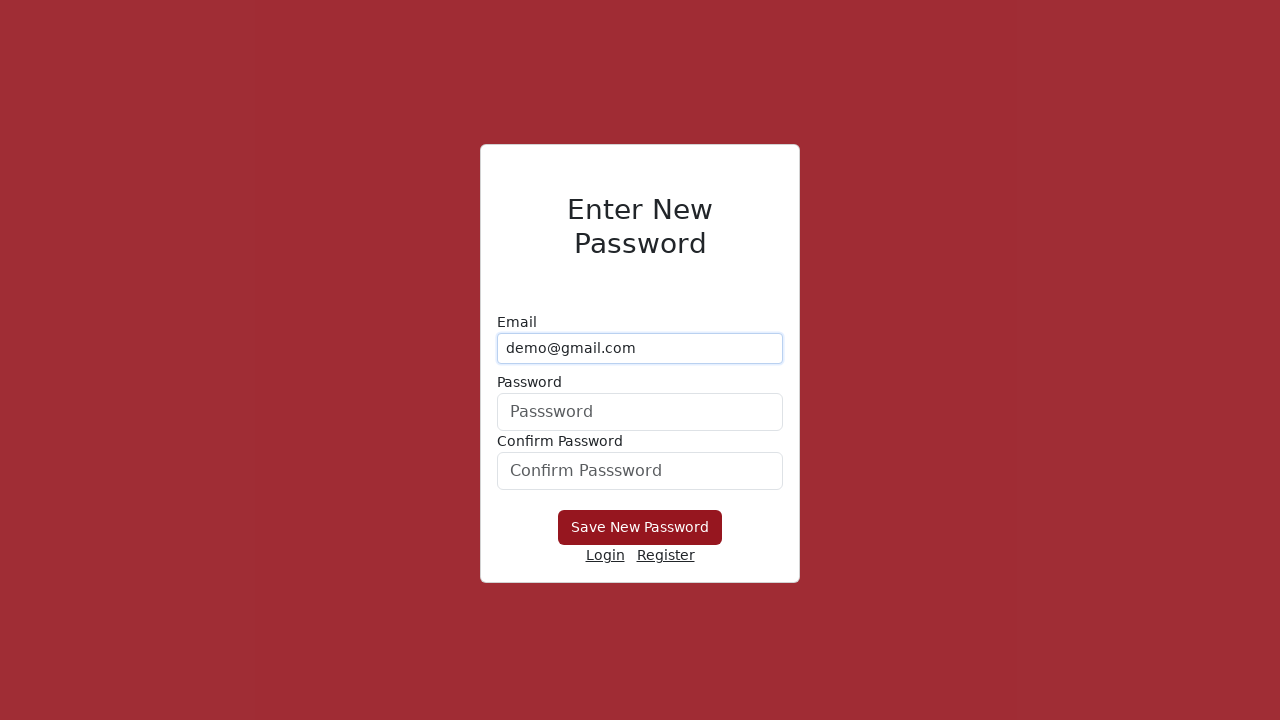

Entered new password 'Hello@1234' on form div:nth-child(2) input
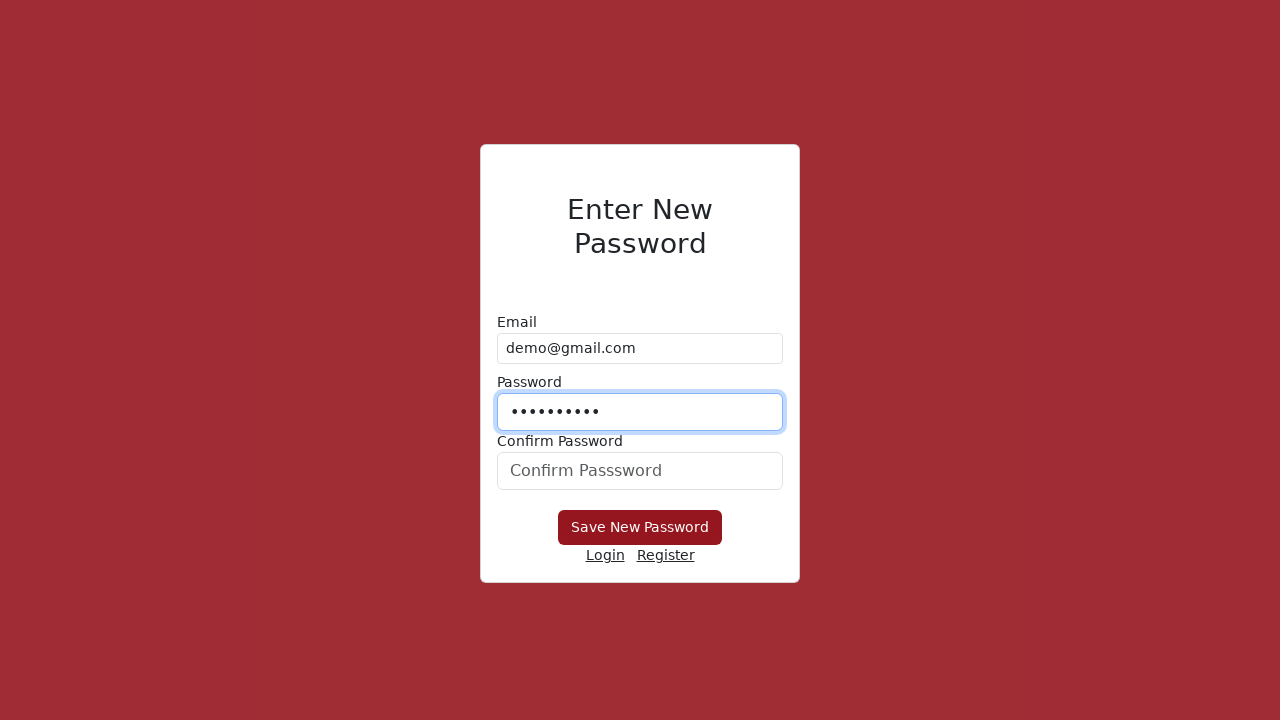

Confirmed new password with 'Hello@1234' on #confirmPassword
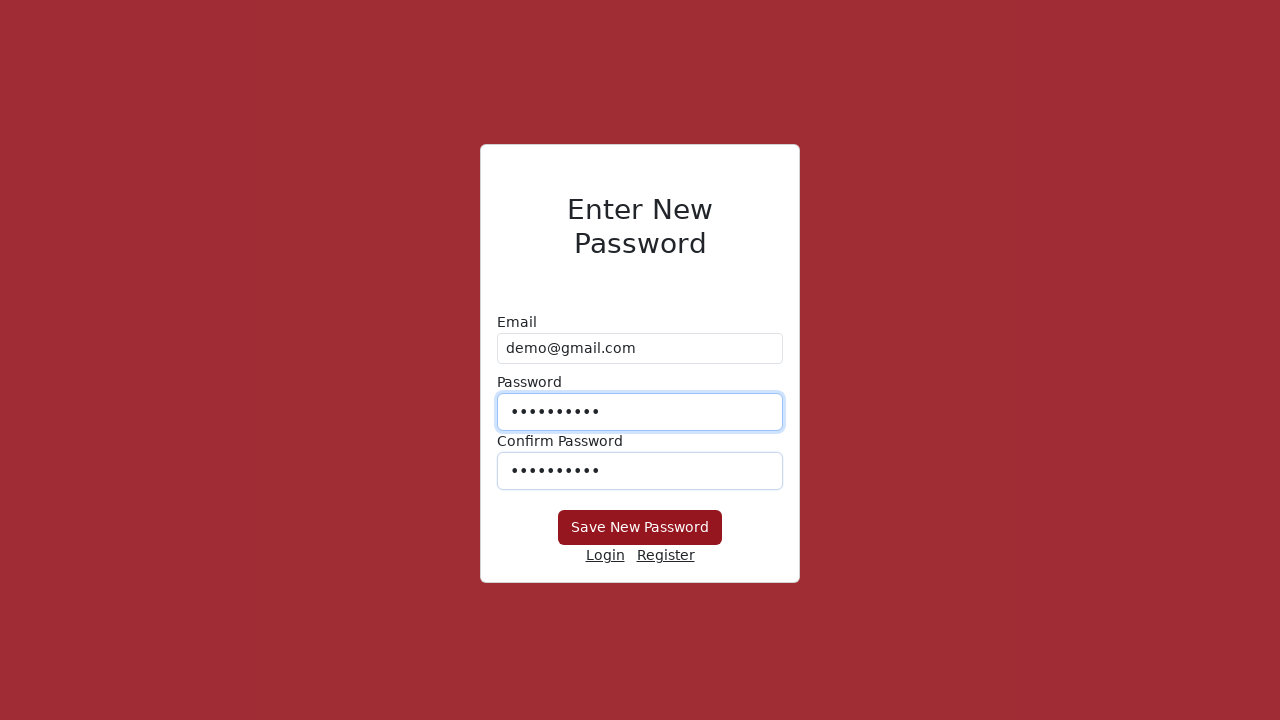

Clicked 'Save New Password' button to submit password reset at (640, 528) on xpath=//button[text()='Save New Password']
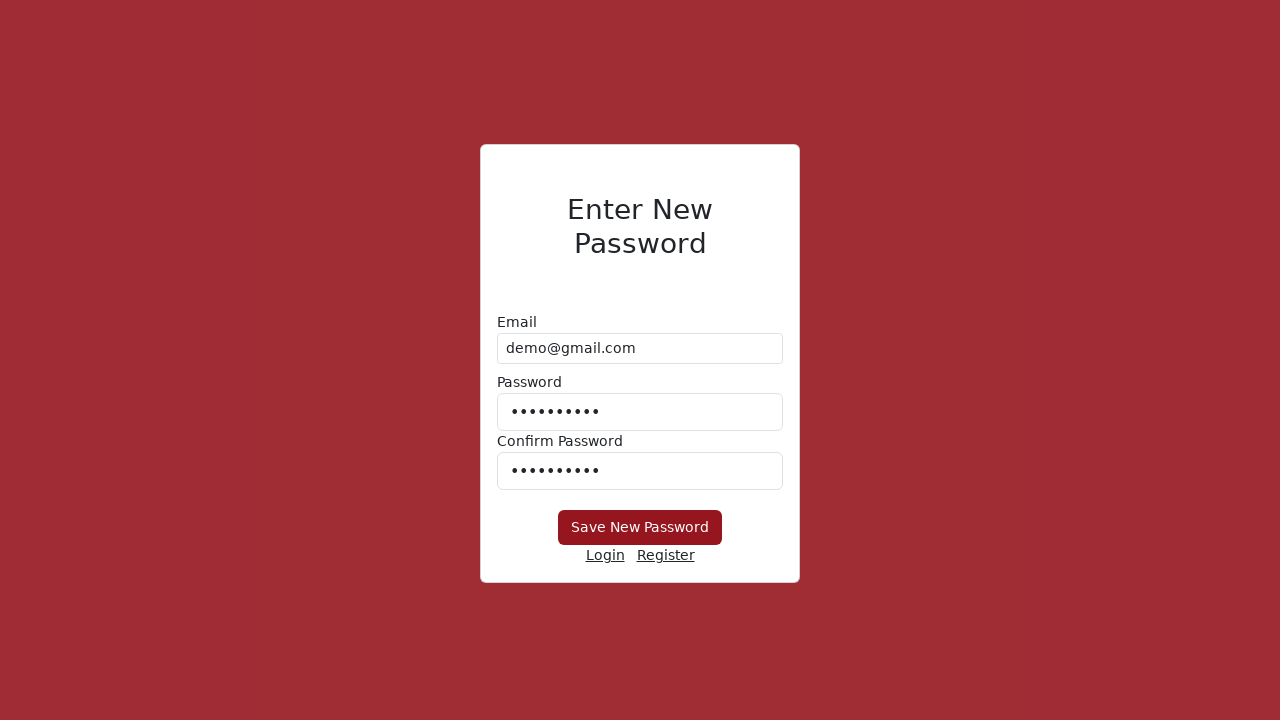

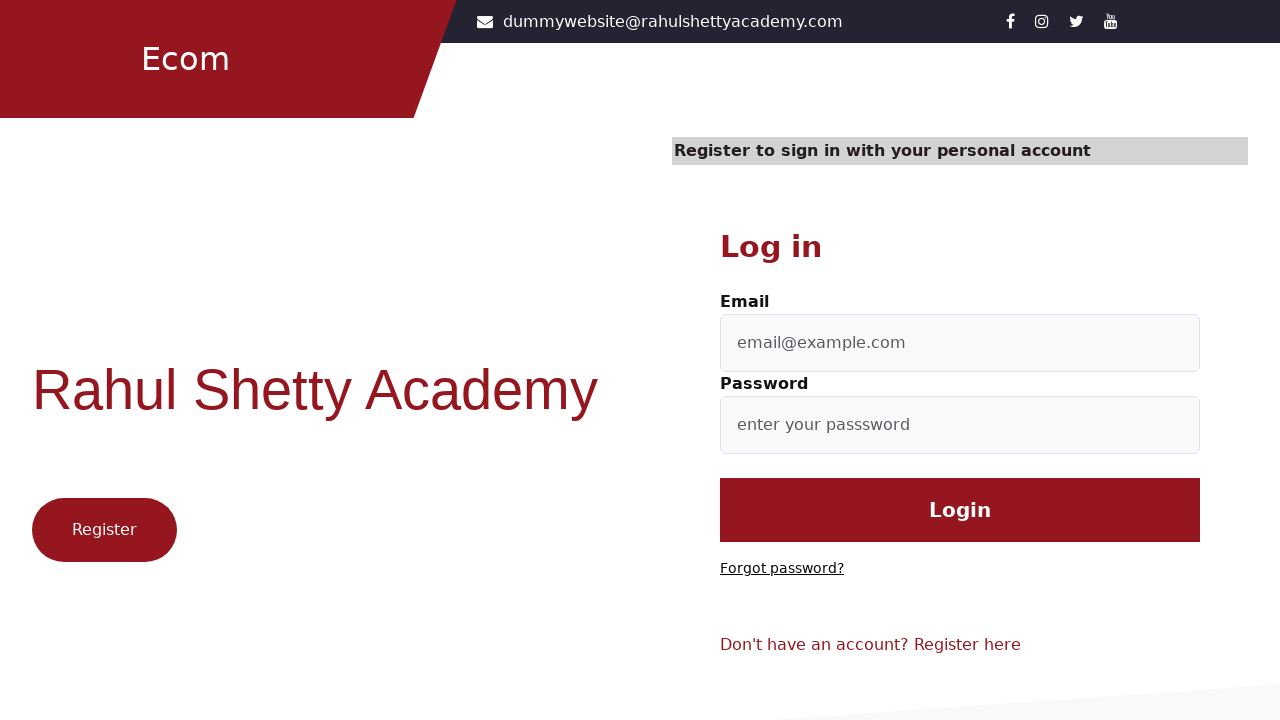